Tests a practice registration form by filling in personal details including name, email, gender, phone number, date of birth, hobbies, and address, then submitting the form.

Starting URL: https://demoqa.com/automation-practice-form

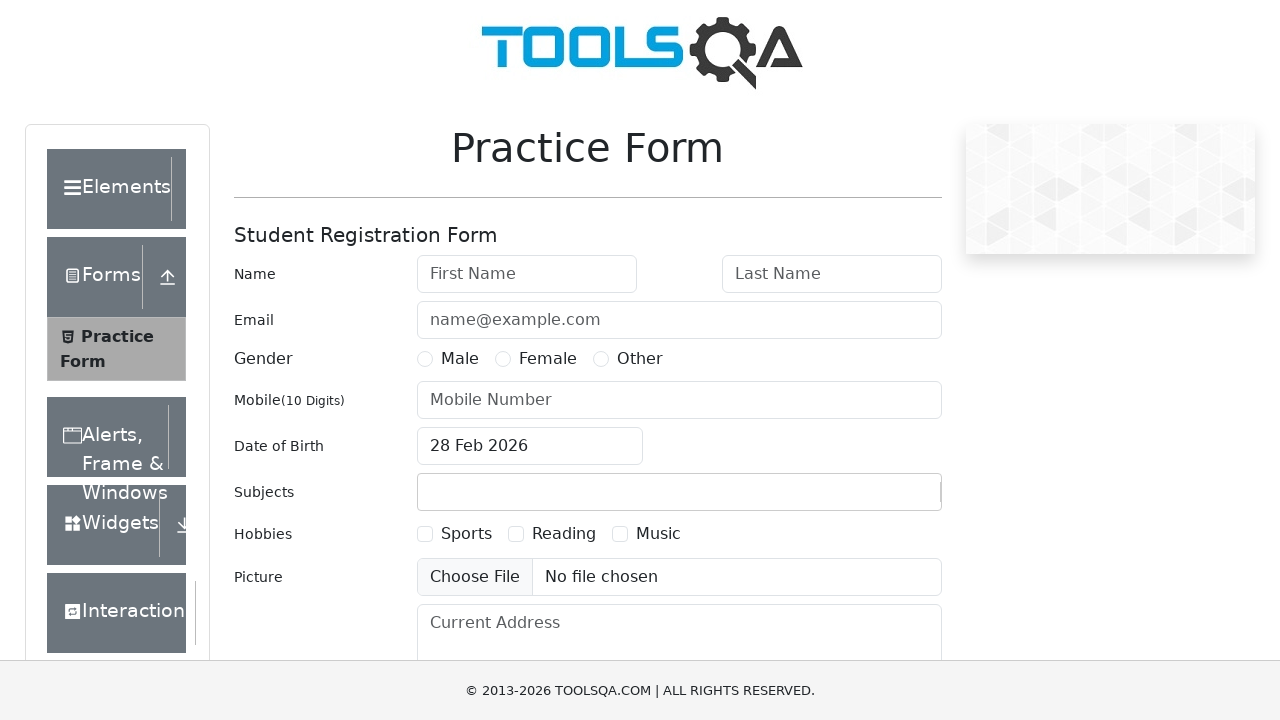

Filled first name field with 'Ivan' on #firstName
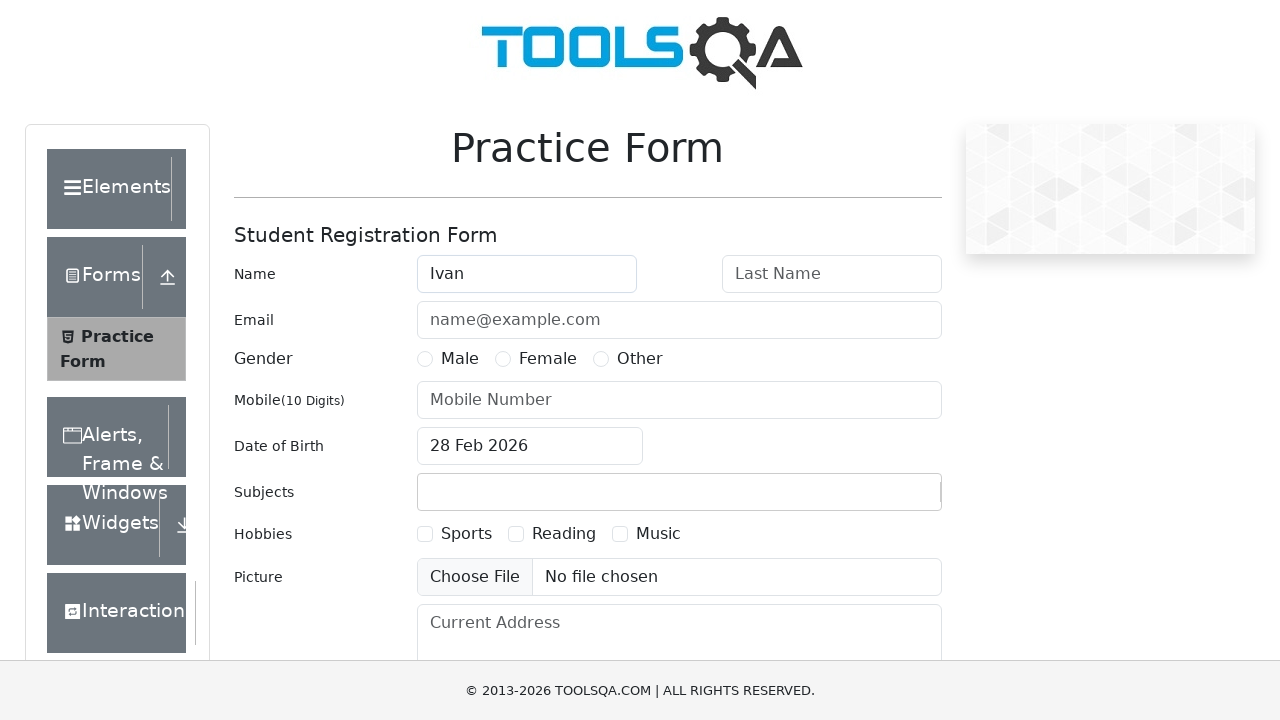

Filled last name field with 'Ivanov' on #lastName
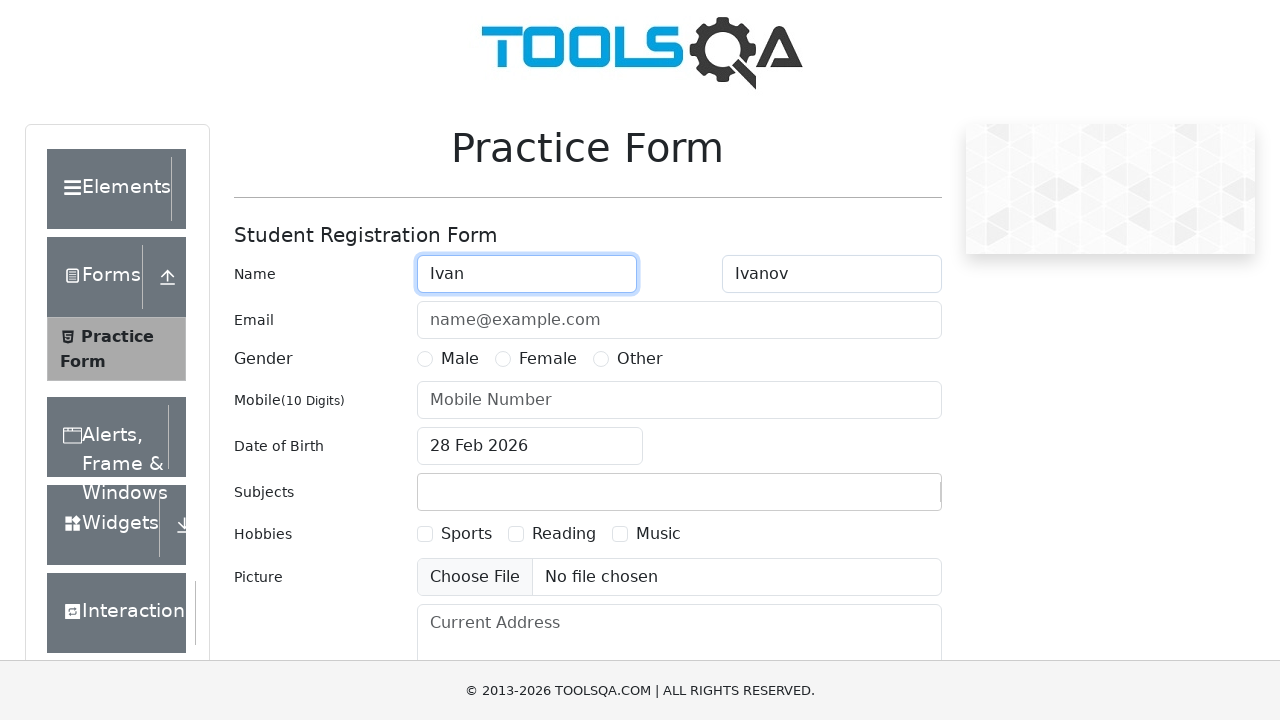

Filled email field with 'ivanov@mail.ru' on #userEmail
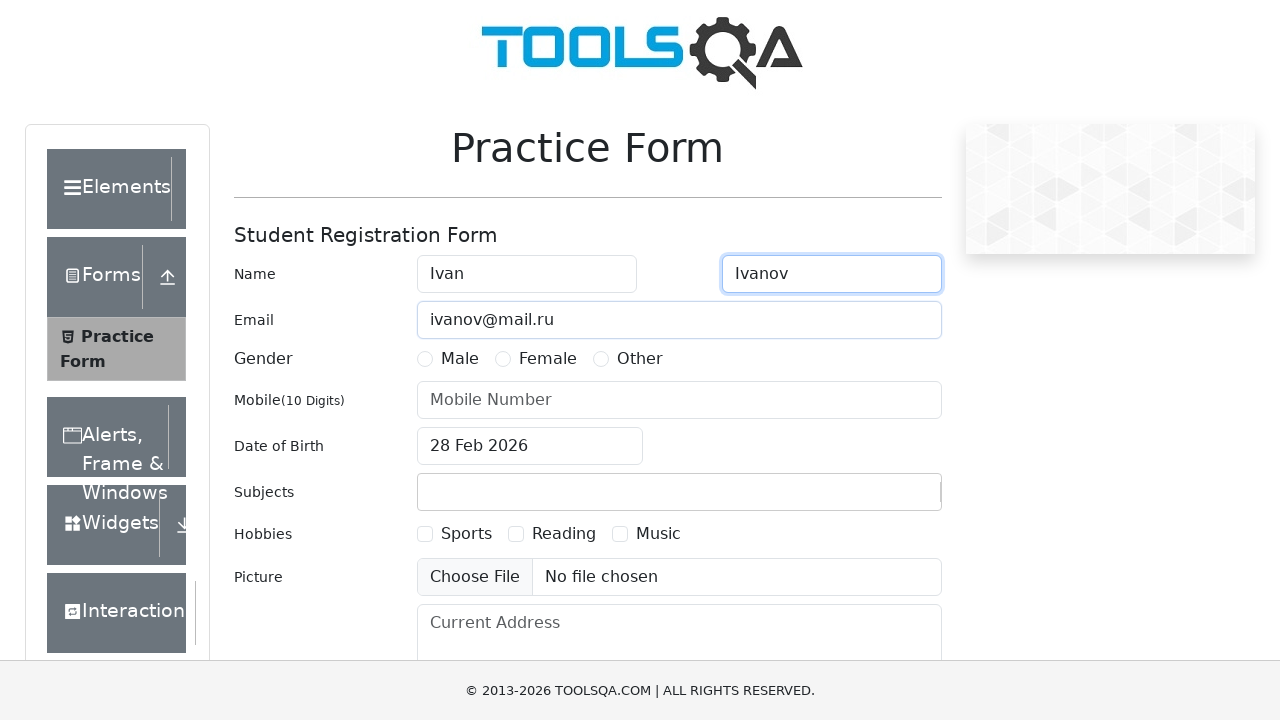

Selected Male gender option at (460, 359) on label[for='gender-radio-1']
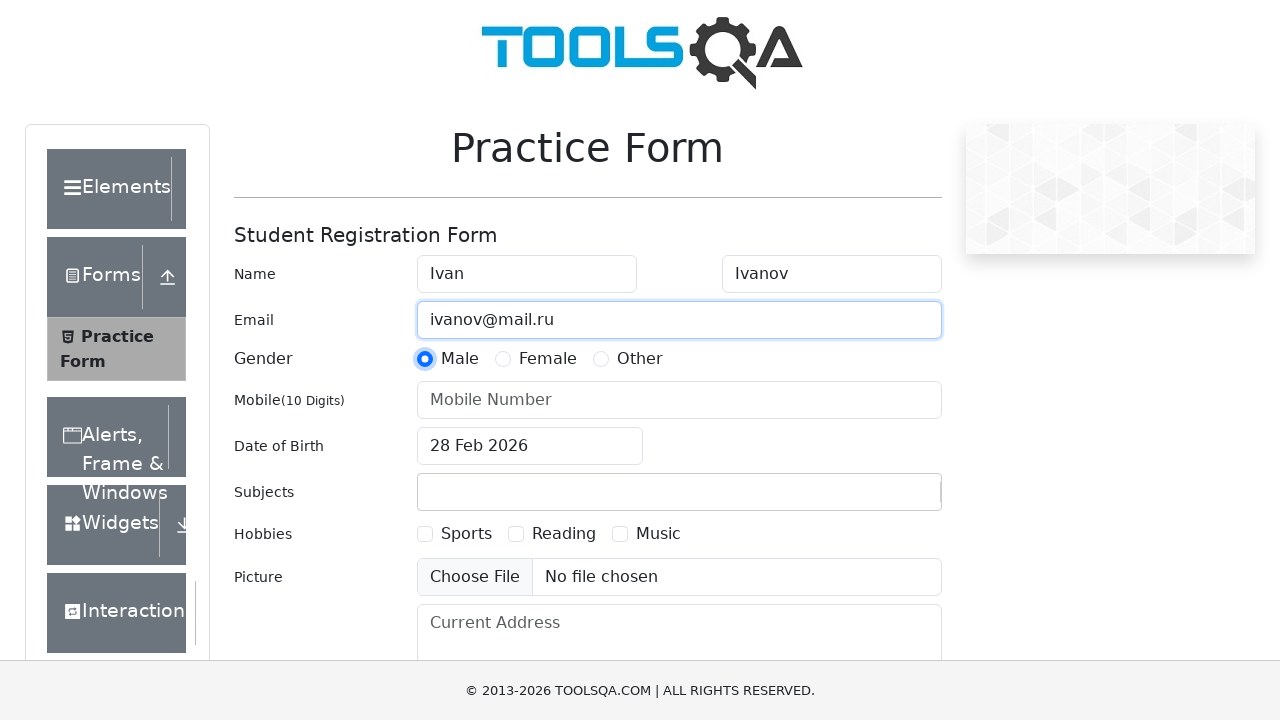

Filled phone number field with '89999999999' on #userNumber
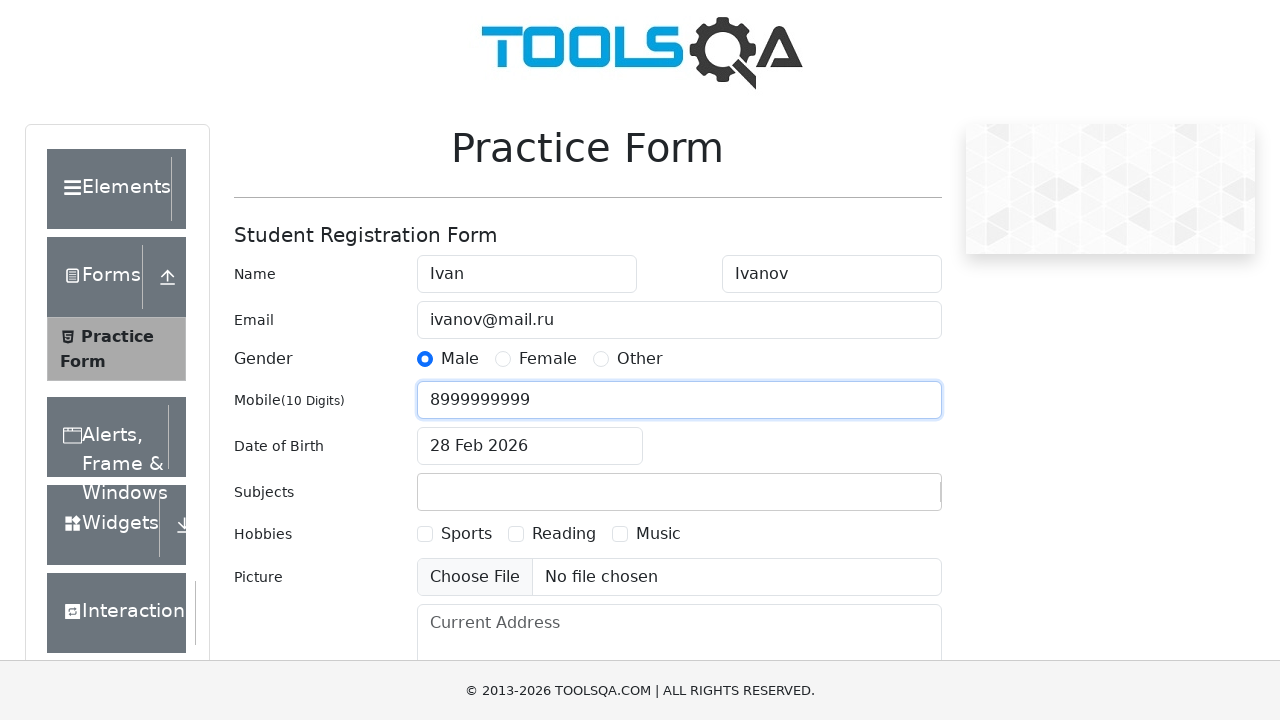

Opened date of birth picker at (530, 446) on #dateOfBirthInput
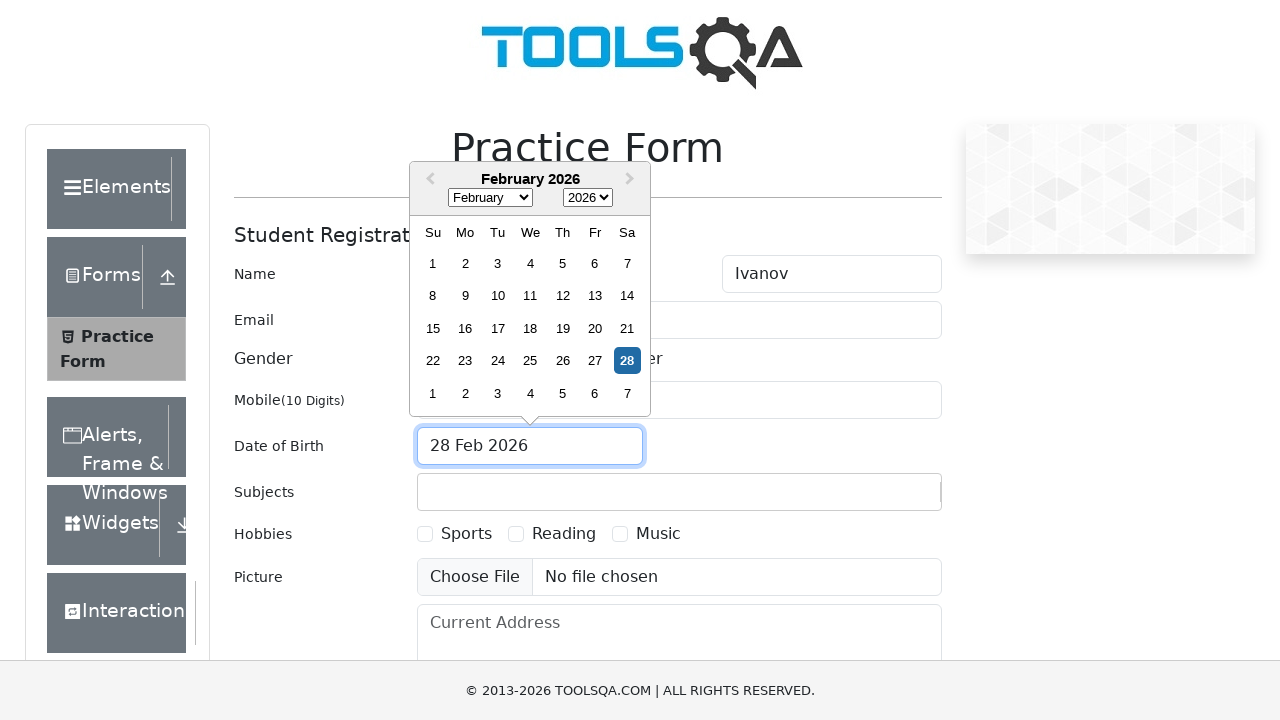

Selected year from date picker on .react-datepicker__year-select
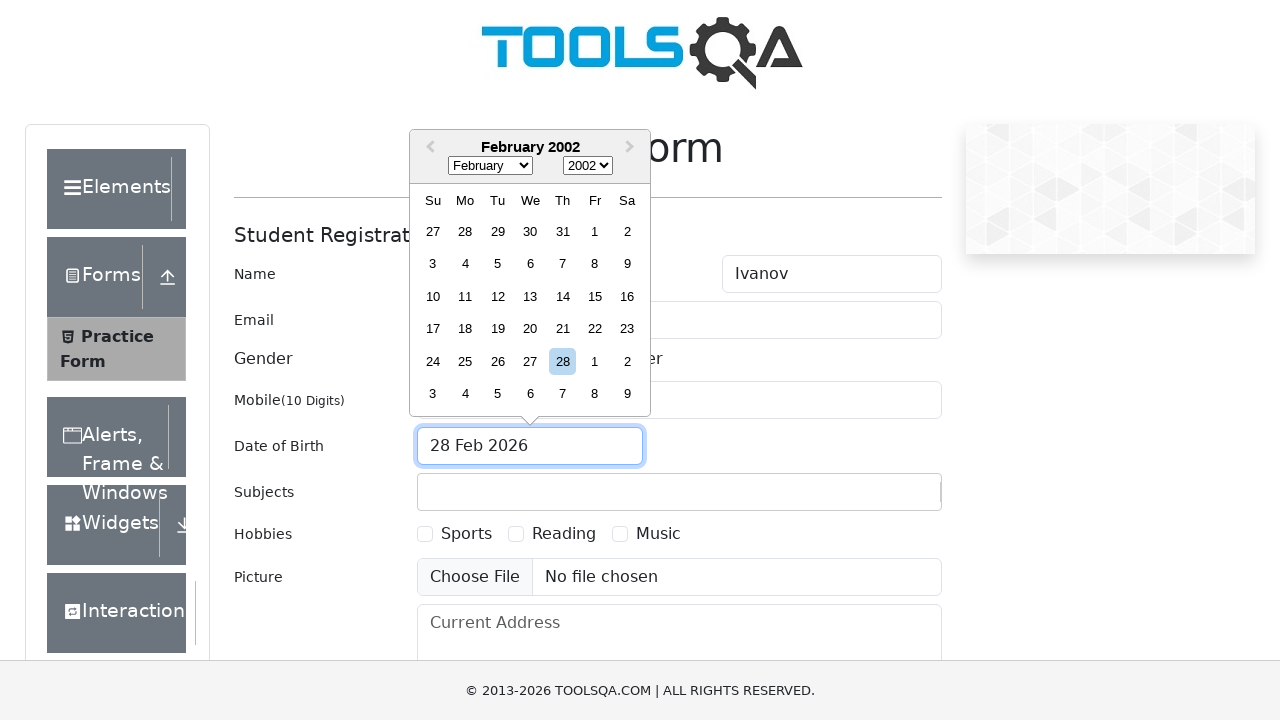

Selected March month from date picker on .react-datepicker__month-select
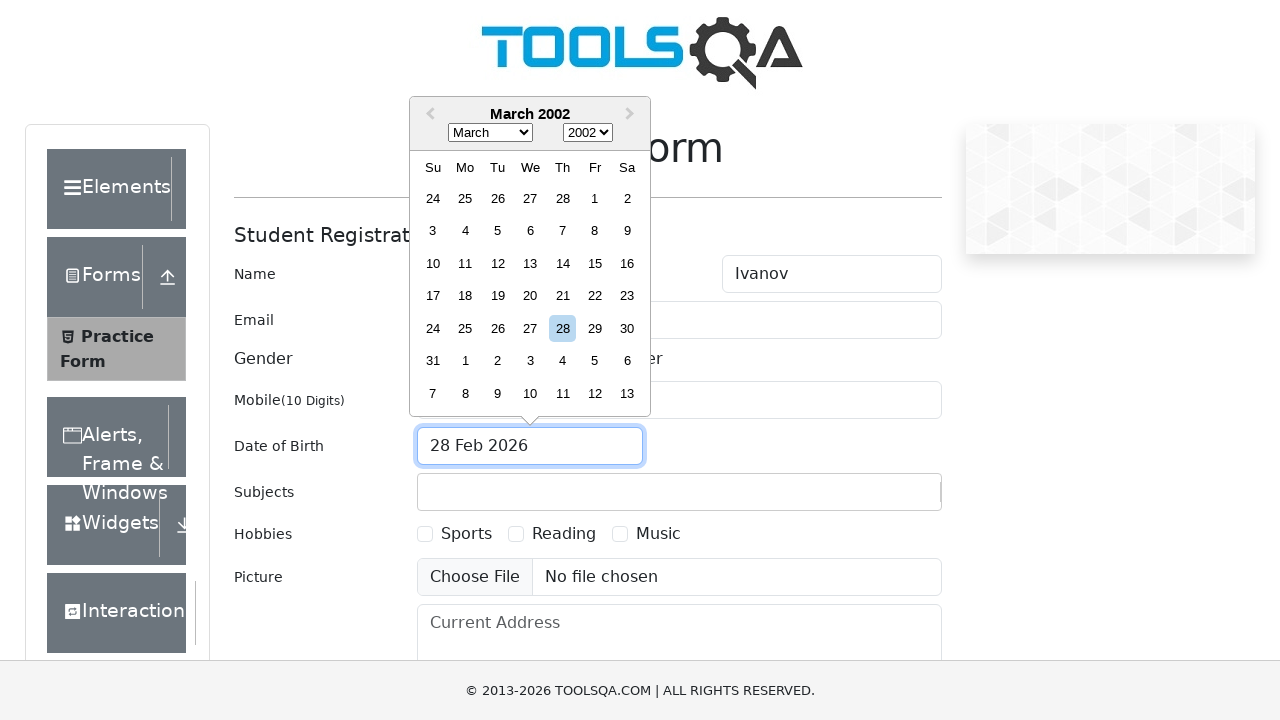

Selected 10th day from date picker at (433, 263) on .react-datepicker__day--010
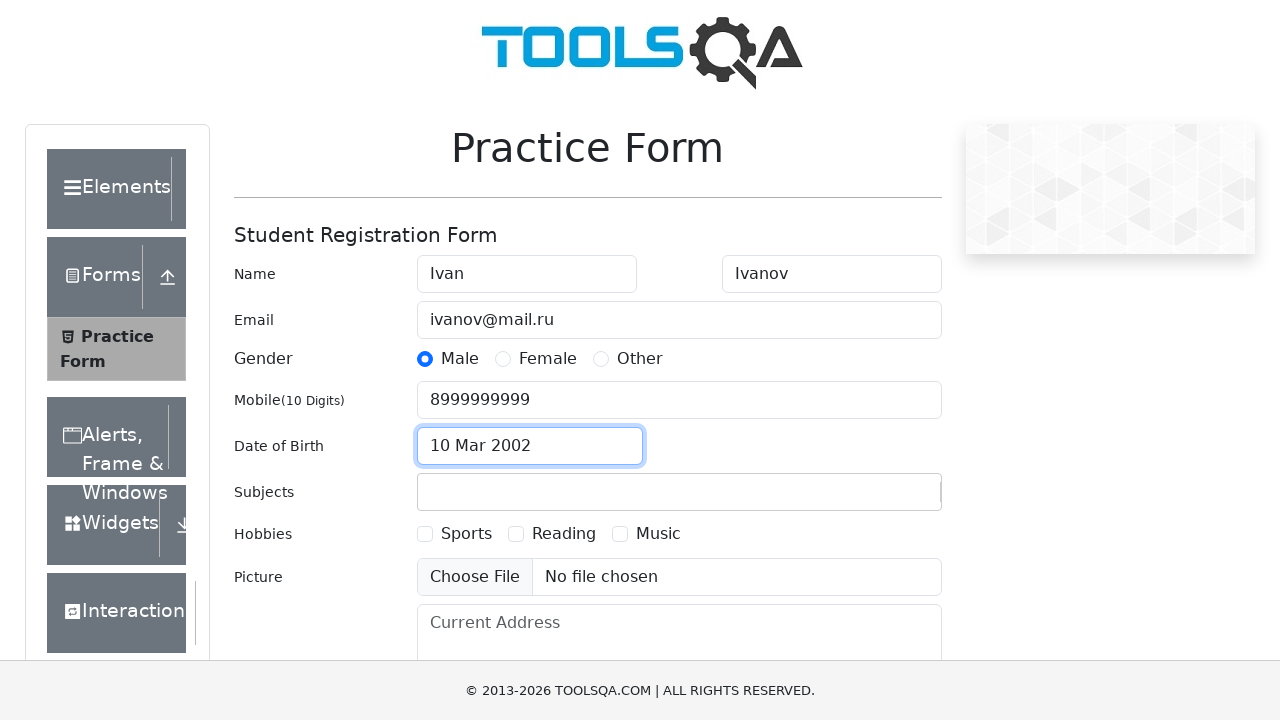

Selected Sports hobby checkbox at (466, 534) on label[for='hobbies-checkbox-1']
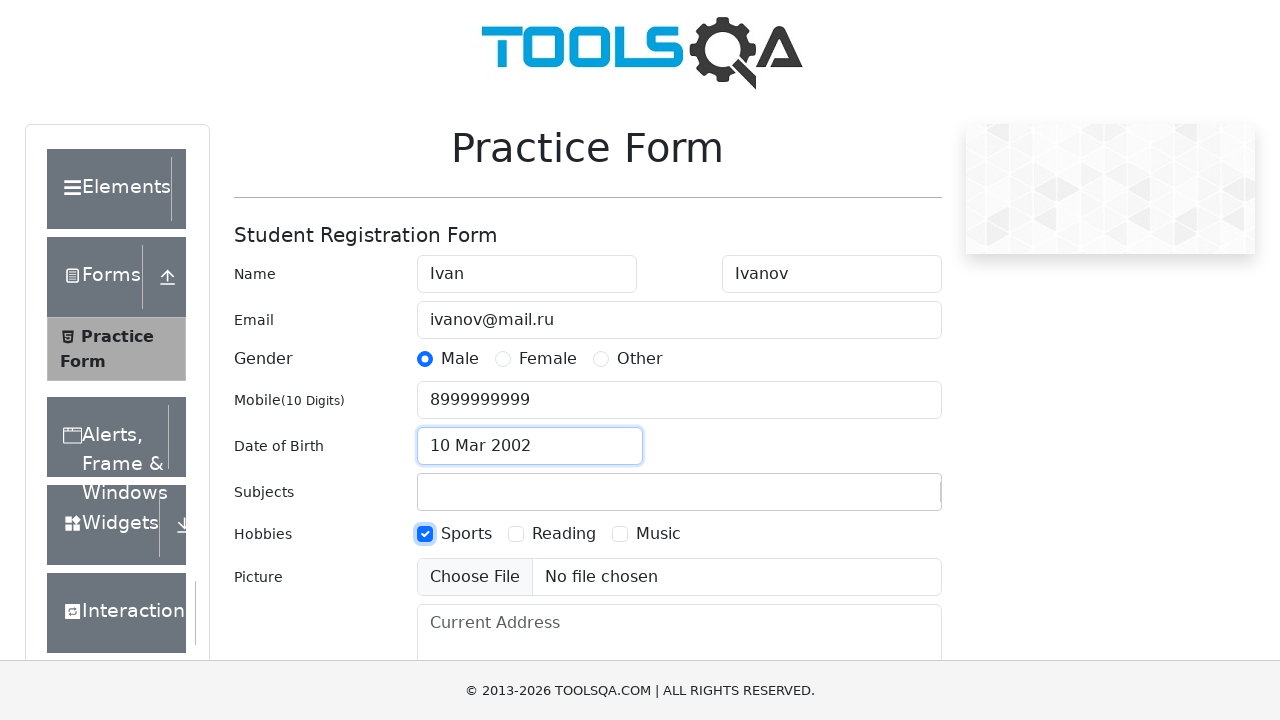

Selected Music hobby checkbox at (658, 534) on label[for='hobbies-checkbox-3']
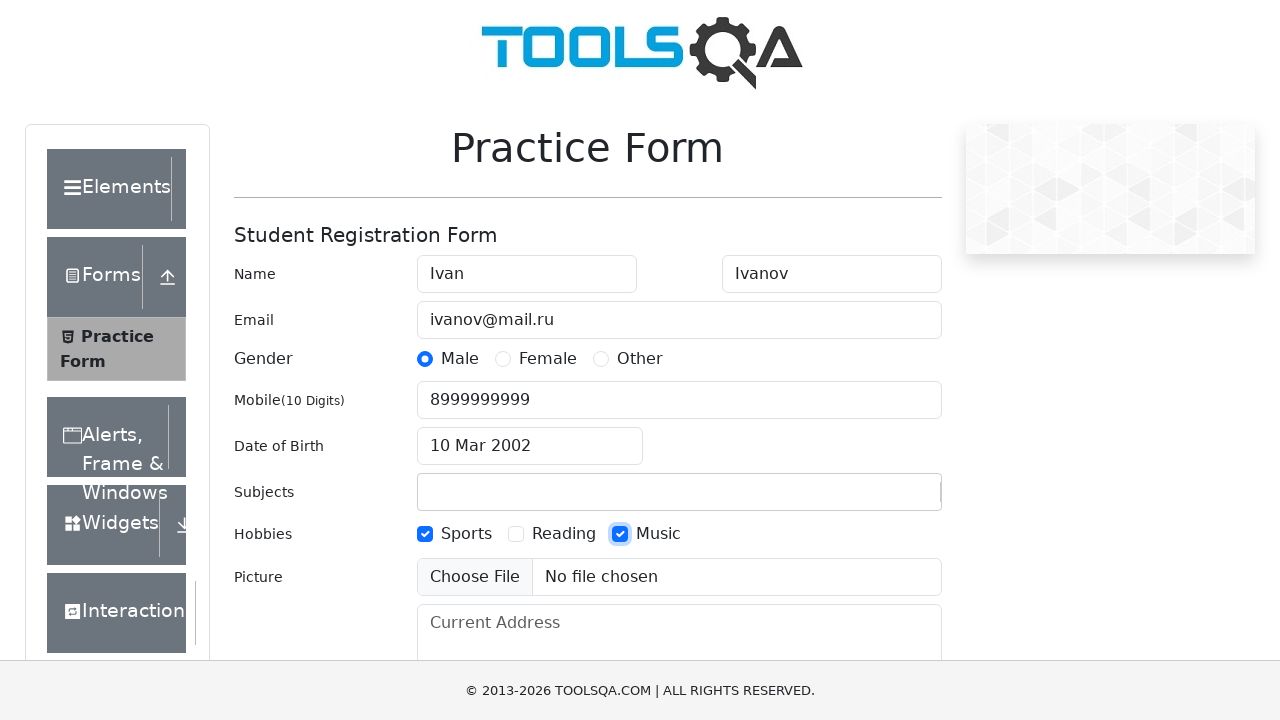

Filled current address field with 'Moscow' on #currentAddress
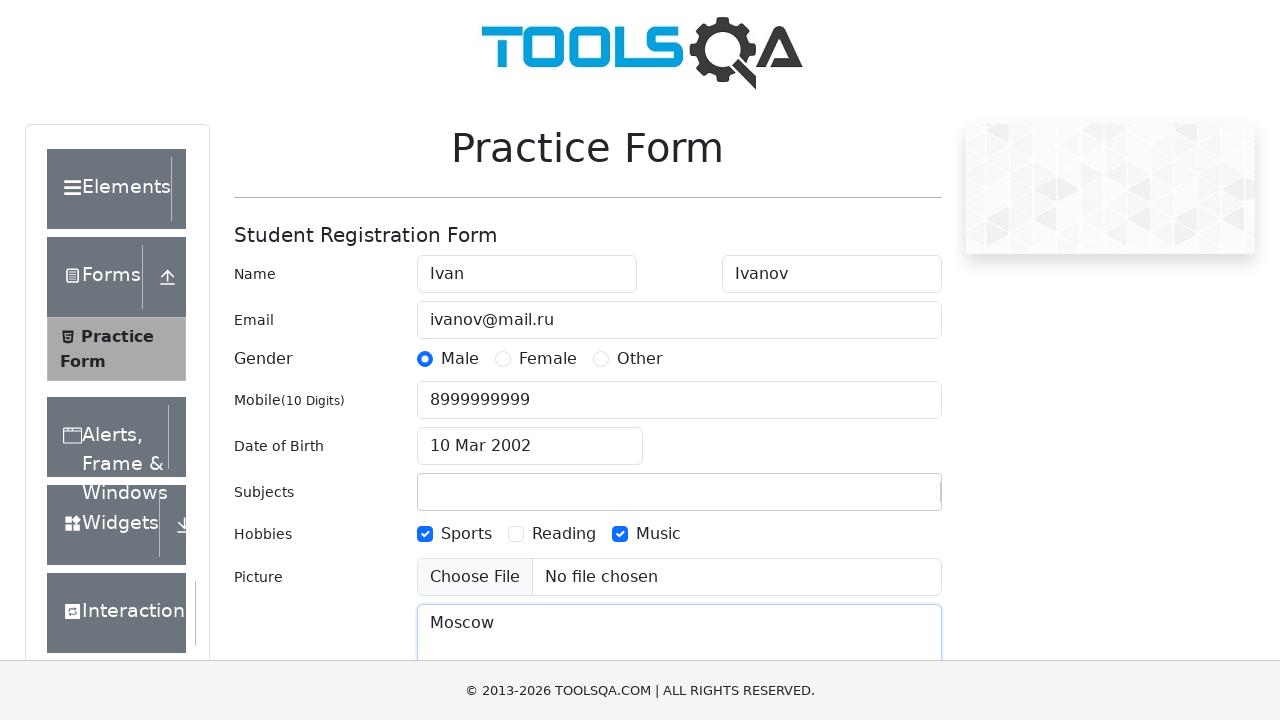

Submitted the registration form at (885, 499) on #submit
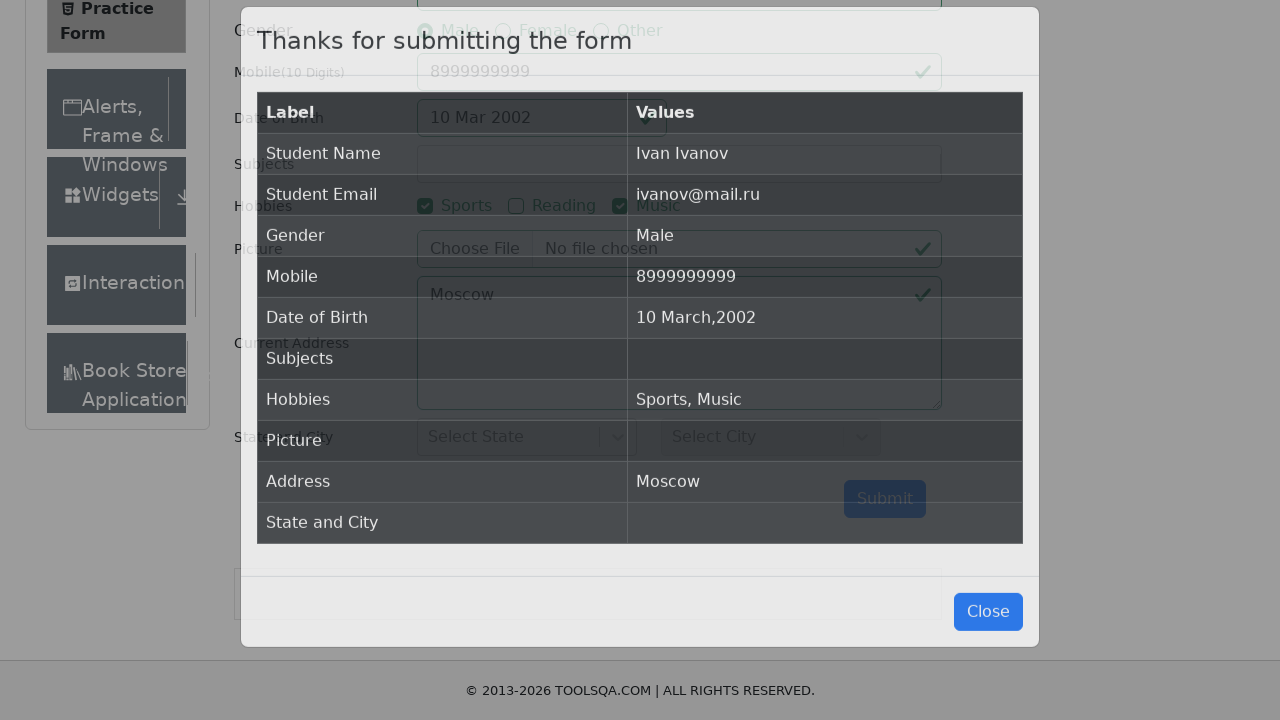

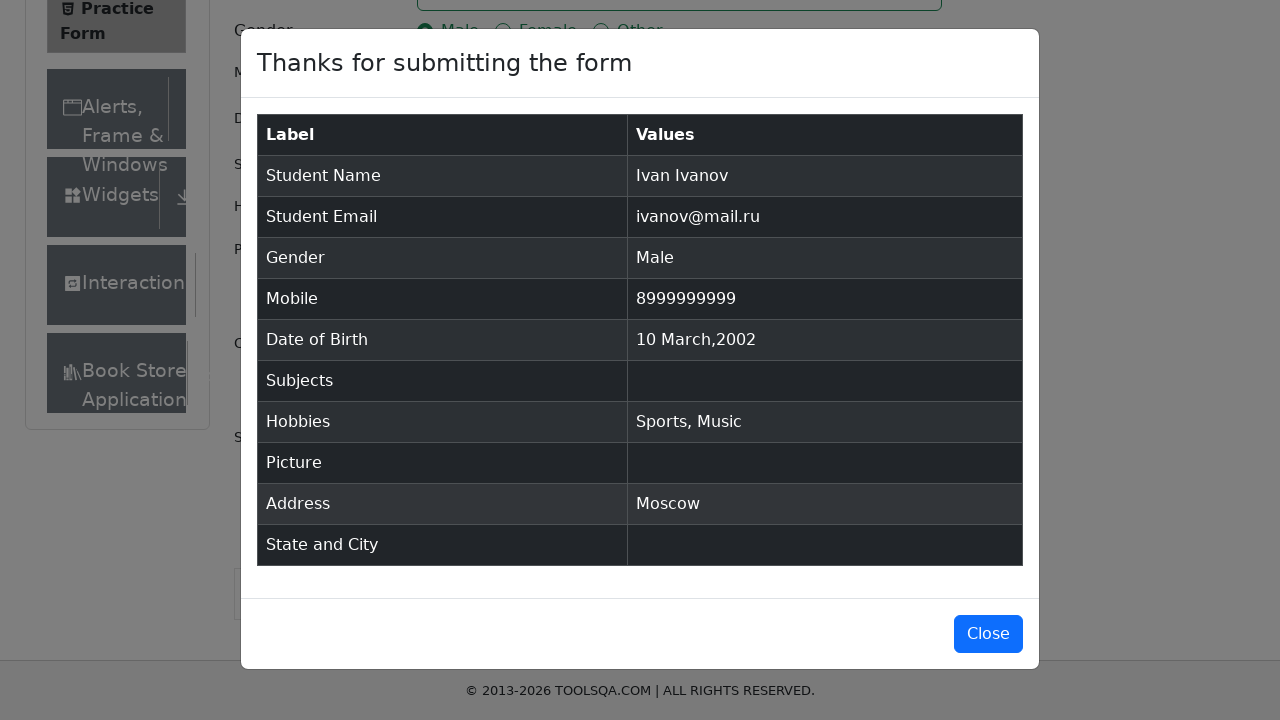